Tests dropdown/select element handling by selecting a country from a dropdown using three different methods: by index, by visible text, and by value.

Starting URL: https://www.orangehrm.com/30-day-free-trial/

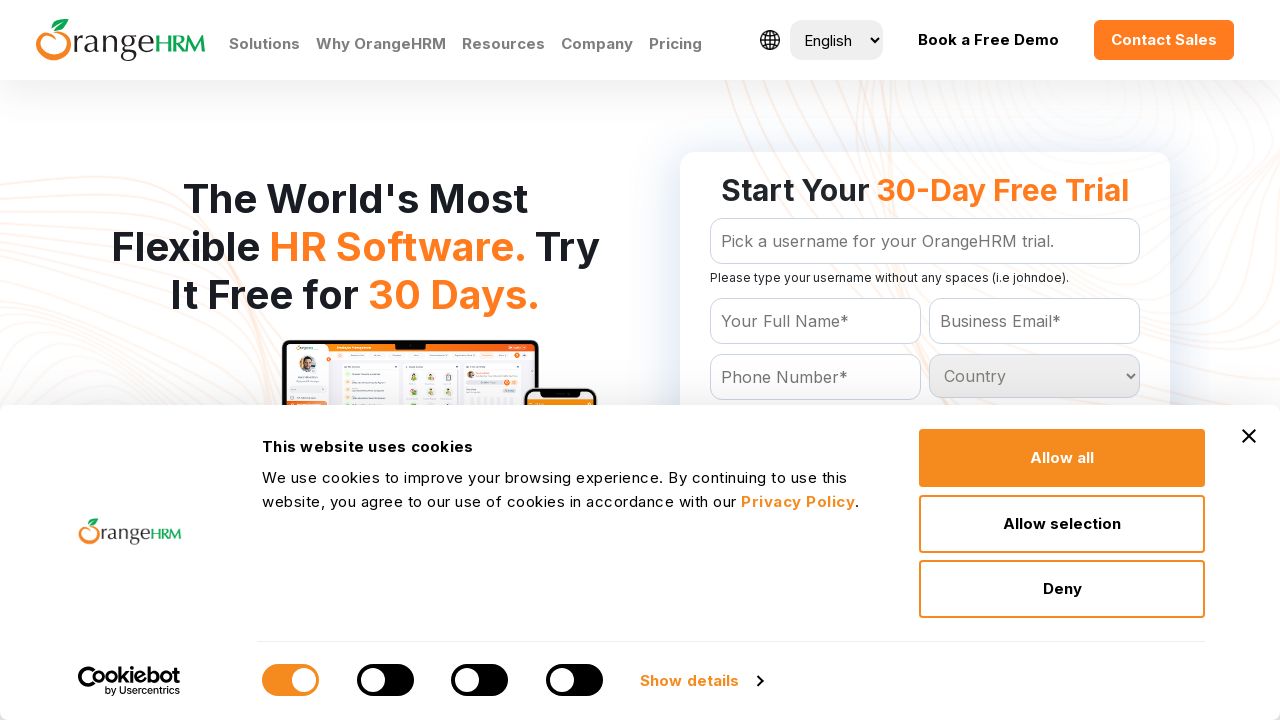

Country dropdown element is now available
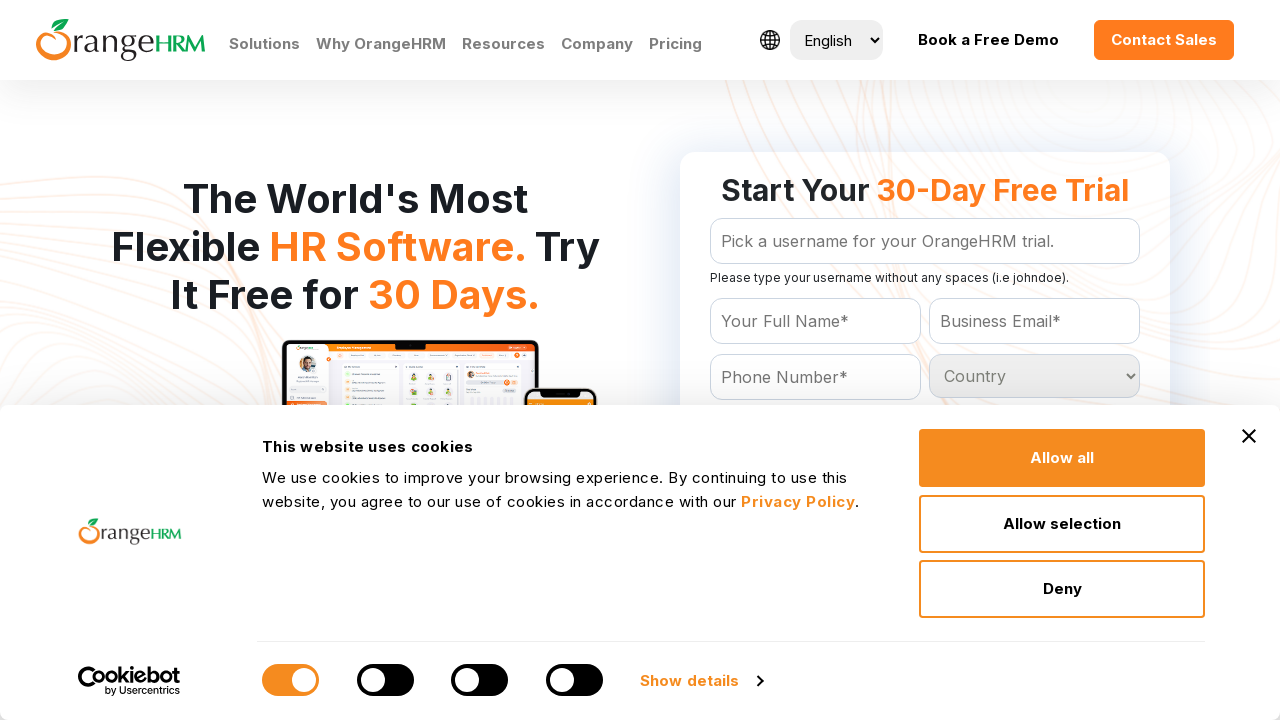

Selected country by index (5th option) on #Form_getForm_Country
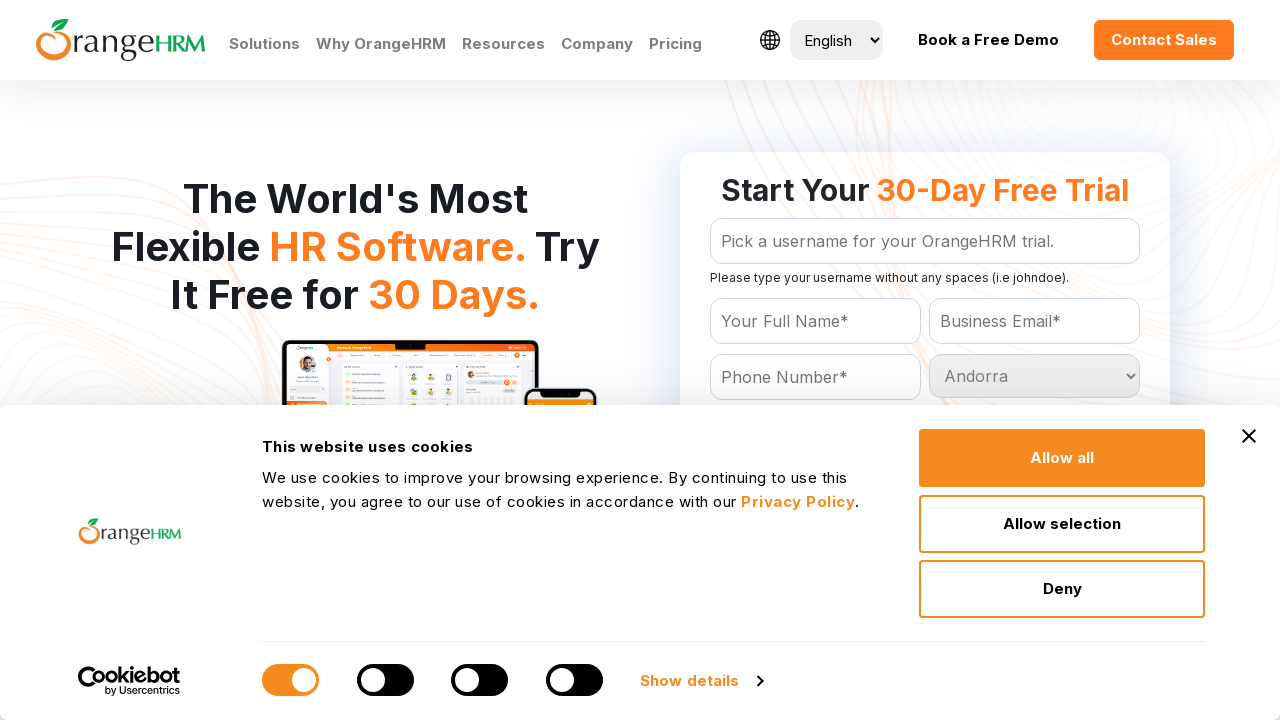

Selected country 'Brazil' by visible text on #Form_getForm_Country
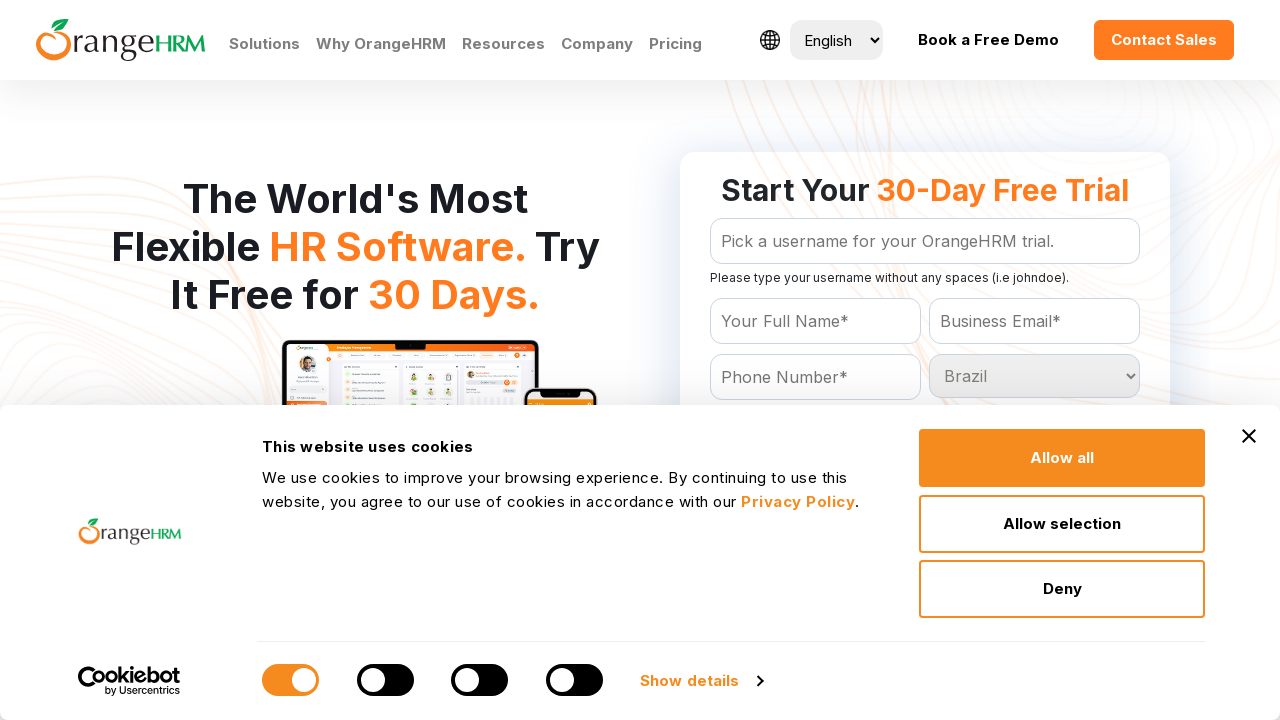

Selected country 'India' by value on #Form_getForm_Country
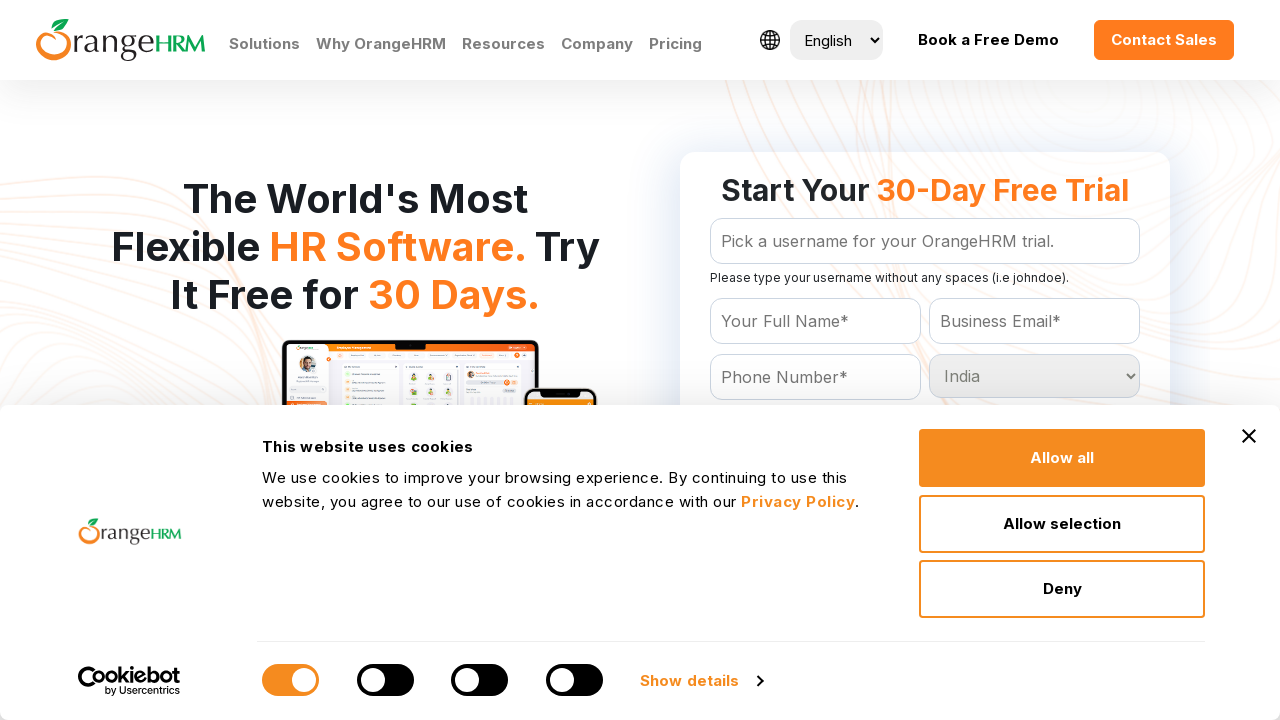

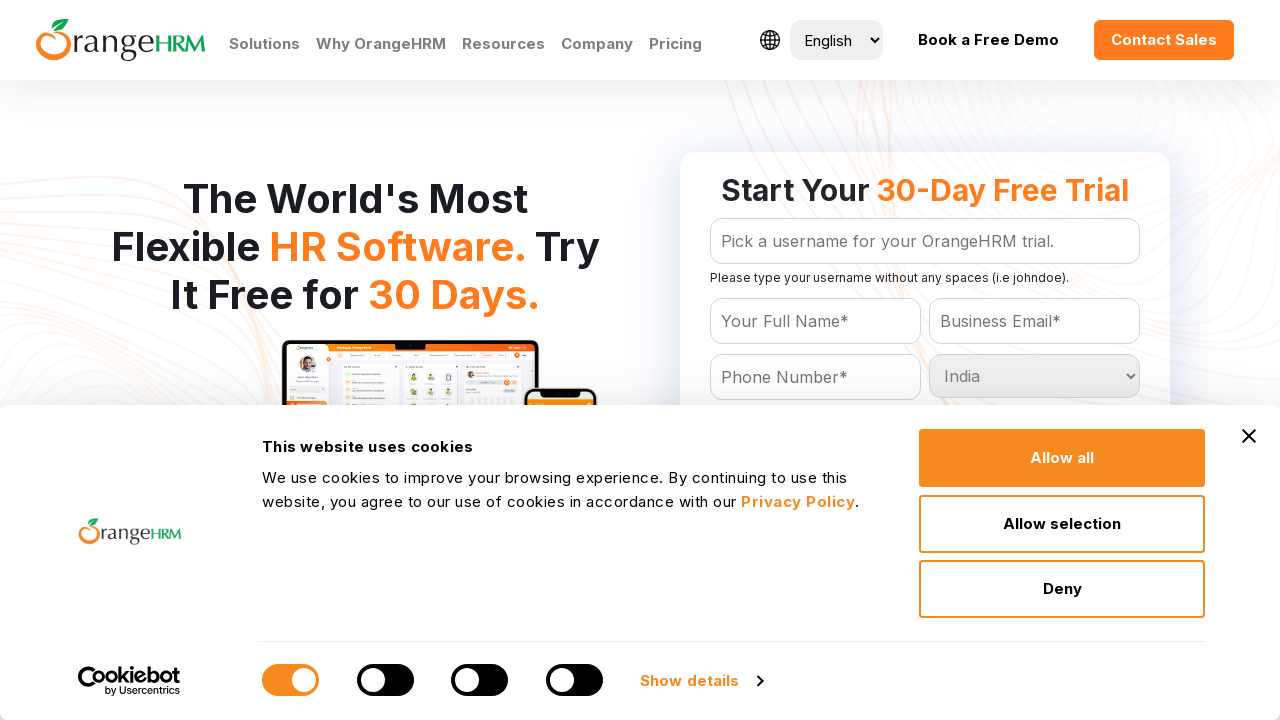